Retrieves a mathematical value from an element attribute, calculates a result using logarithm and trigonometric functions, then fills a form with the calculated value and submits it

Starting URL: http://suninjuly.github.io/get_attribute.html

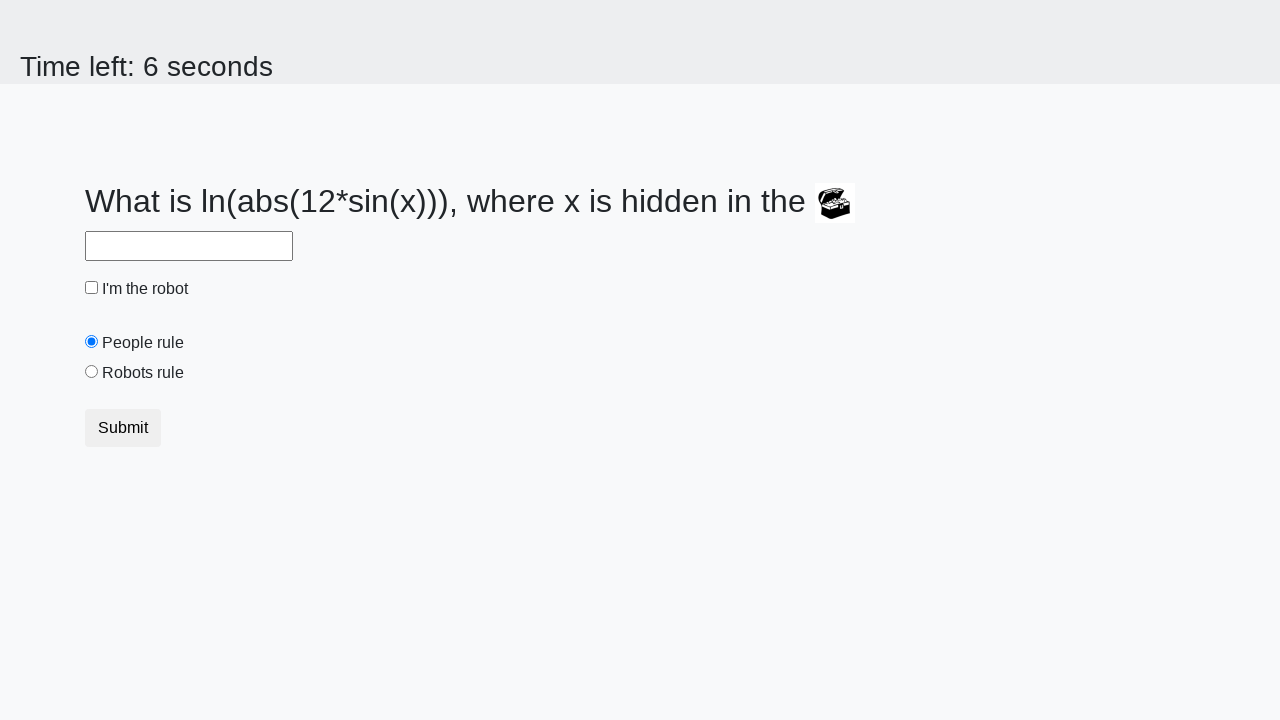

Located treasure element
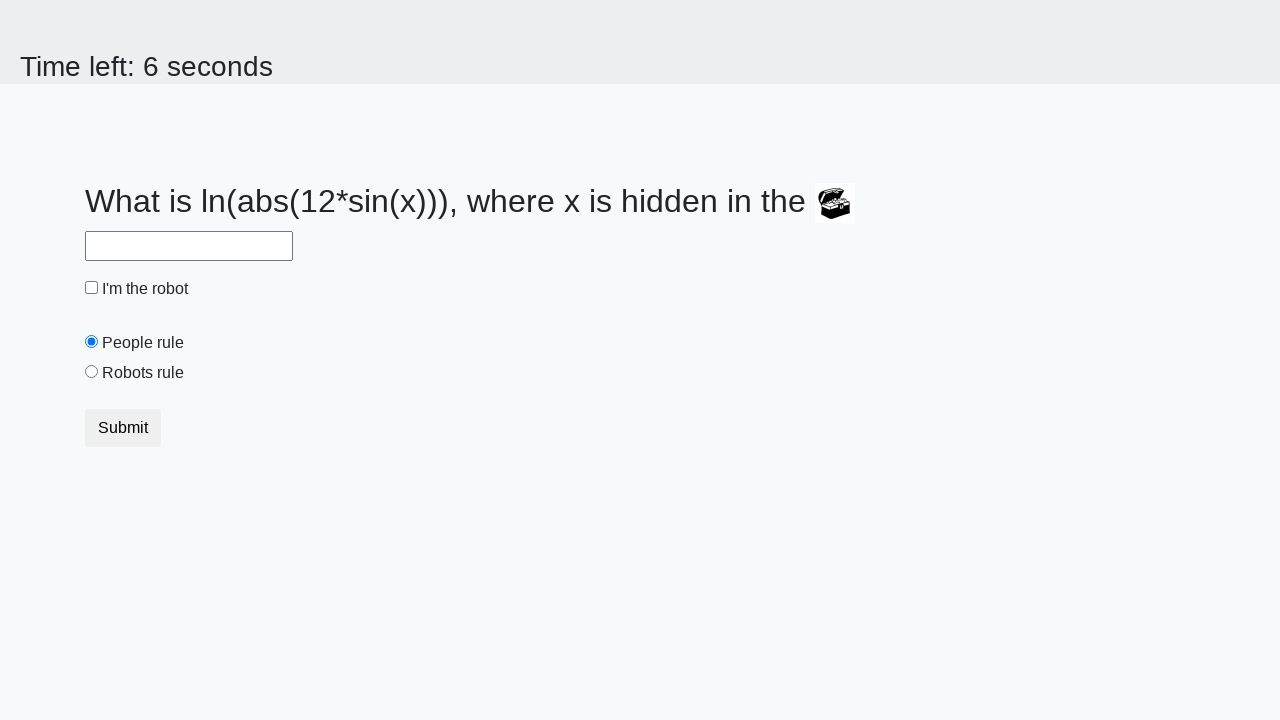

Retrieved valuex attribute from treasure element: 896
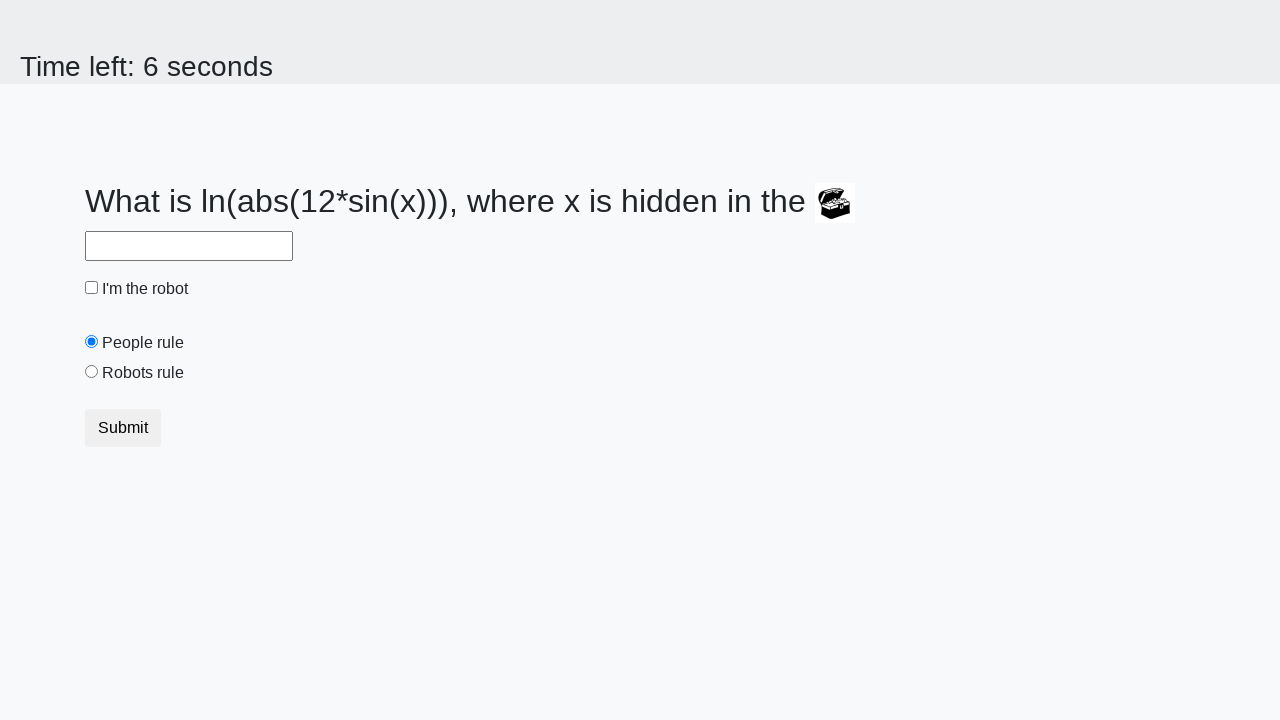

Calculated result using logarithm and sine: 1.9775285359736798
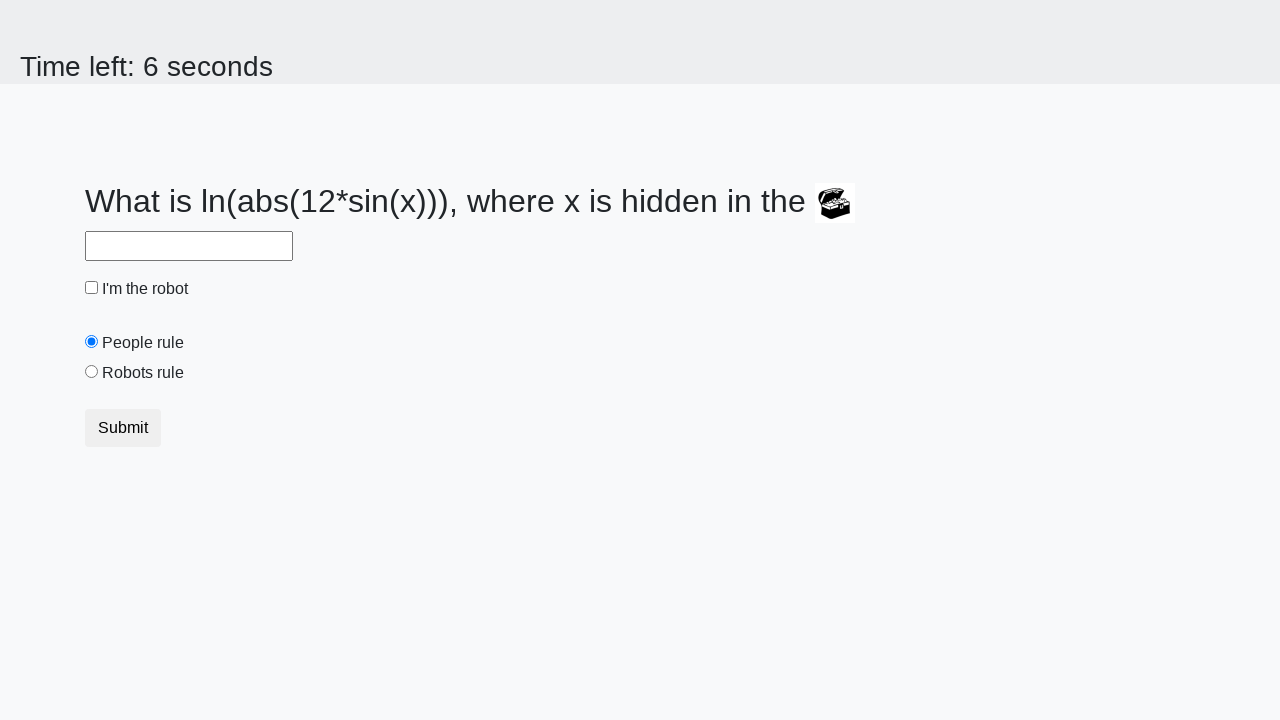

Filled answer field with calculated value: 1.9775285359736798 on #answer
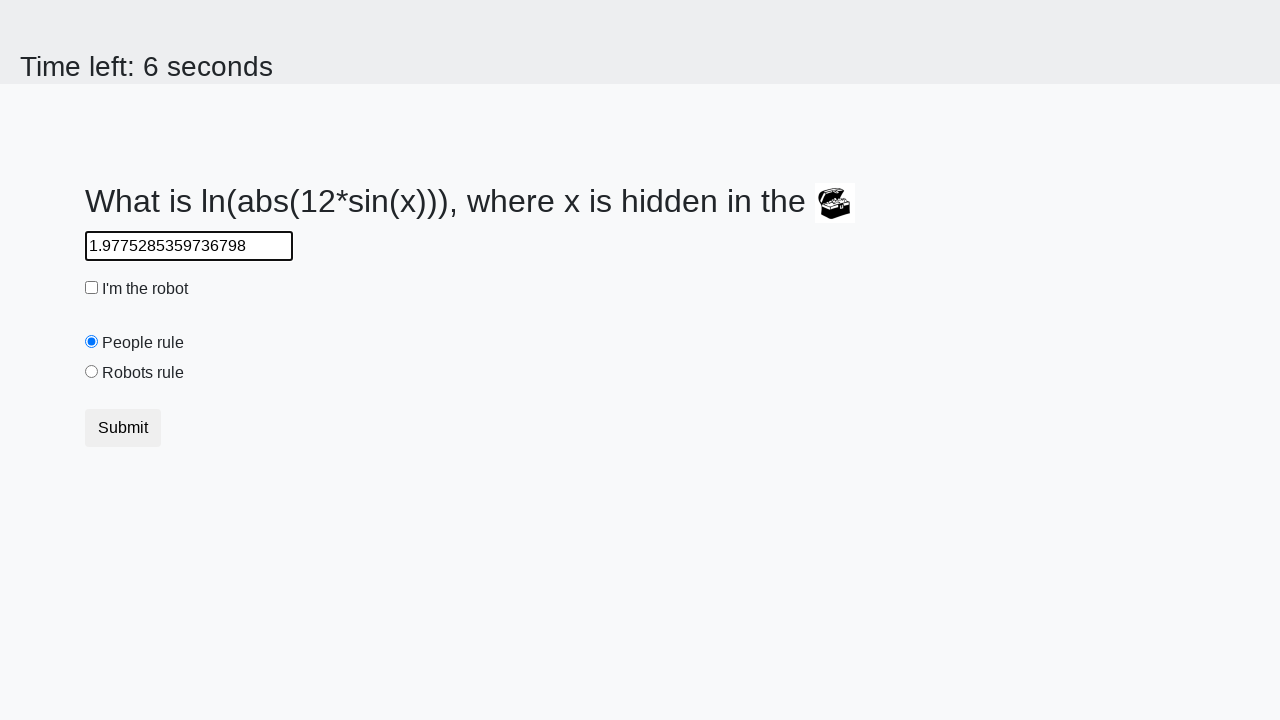

Clicked robot checkbox at (92, 288) on #robotCheckbox
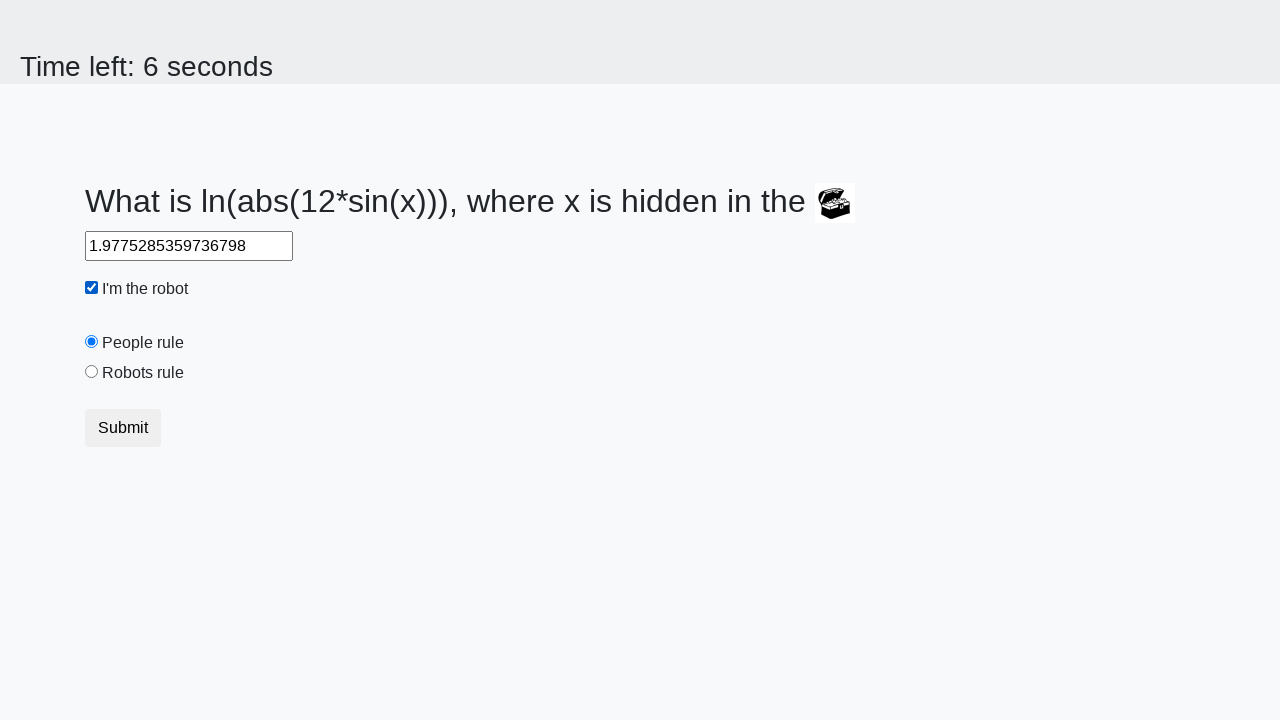

Clicked robots rule radio button at (92, 372) on #robotsRule
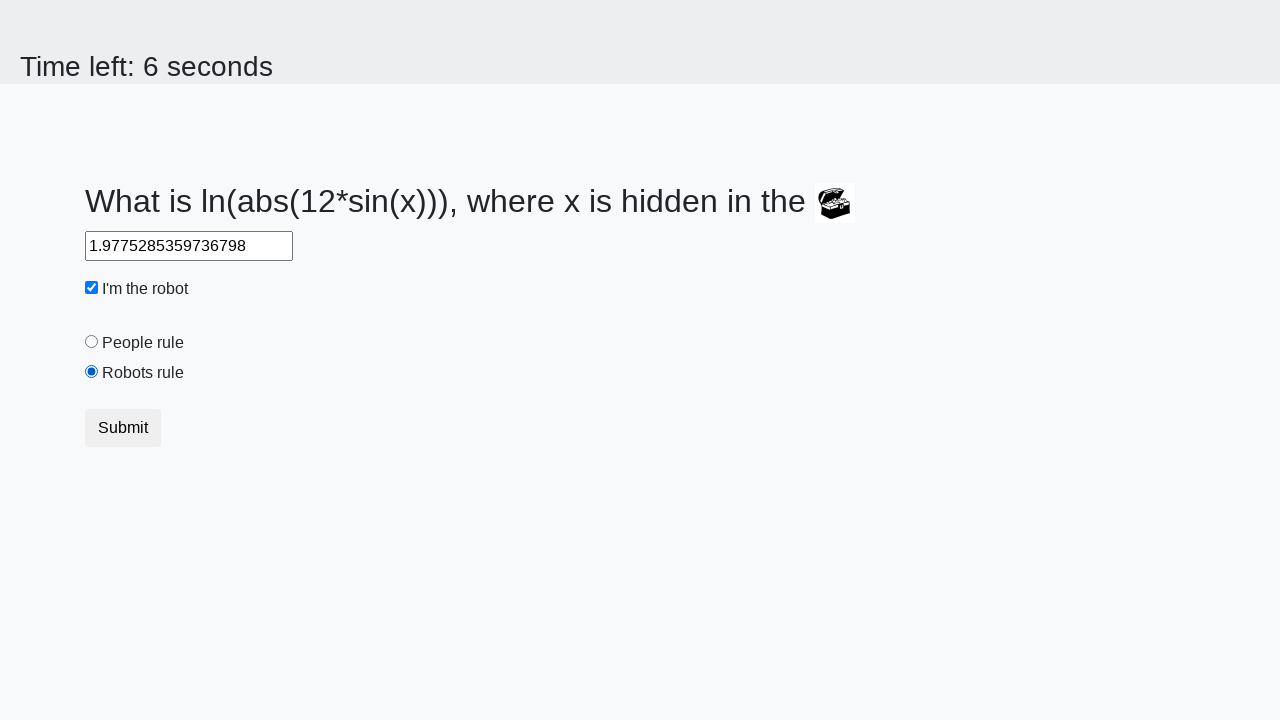

Clicked submit button to complete form at (123, 428) on [class='btn btn-default']
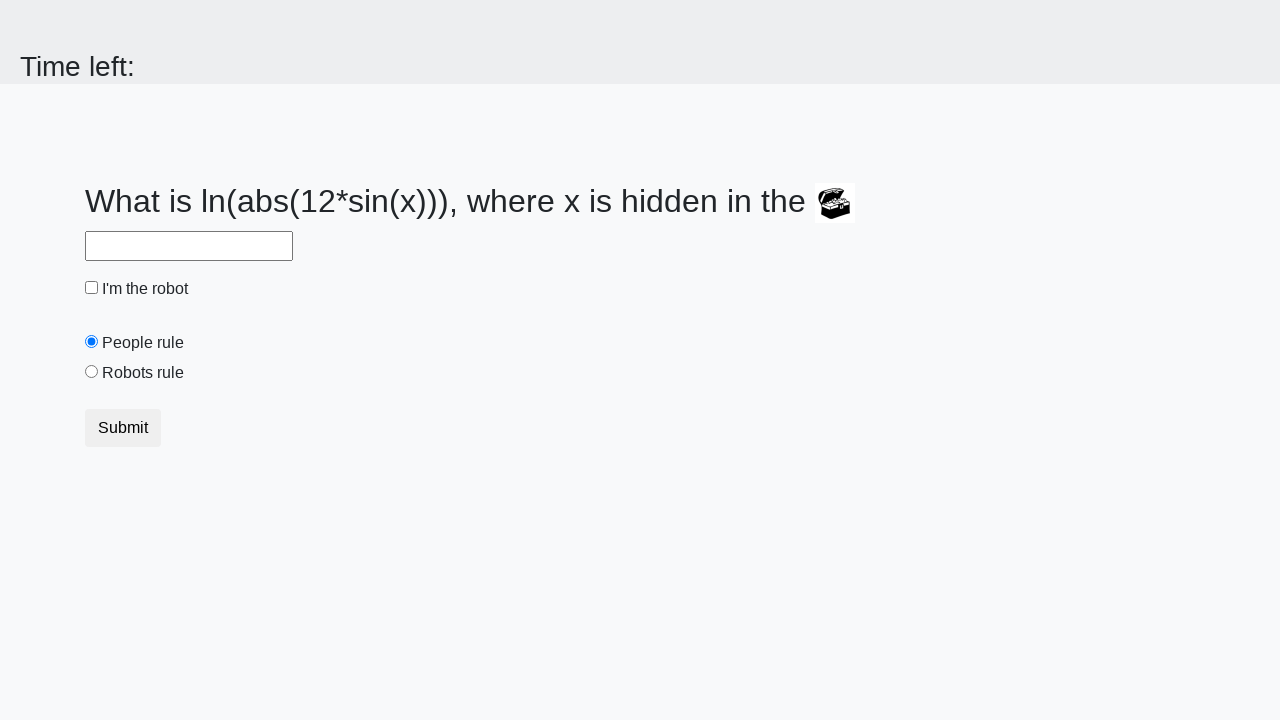

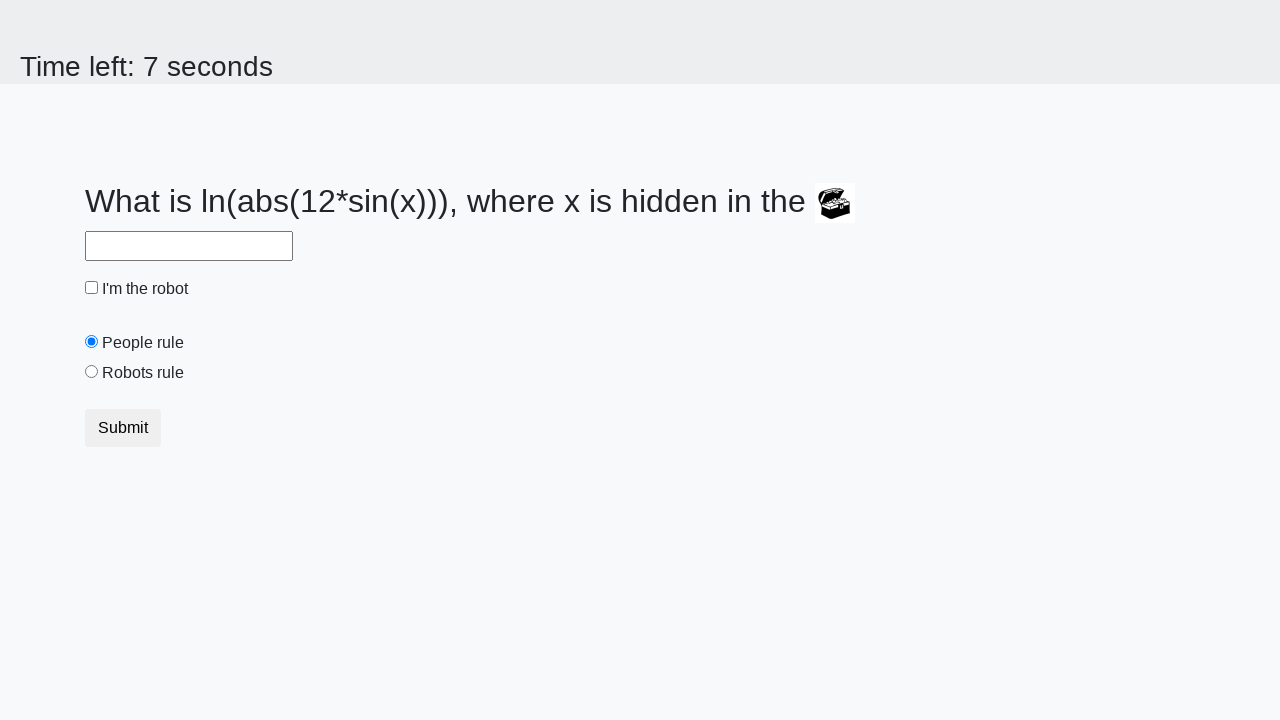